Navigates to SpiceJet website and retrieves all links on the page to verify they are present

Starting URL: https://spicejet.com

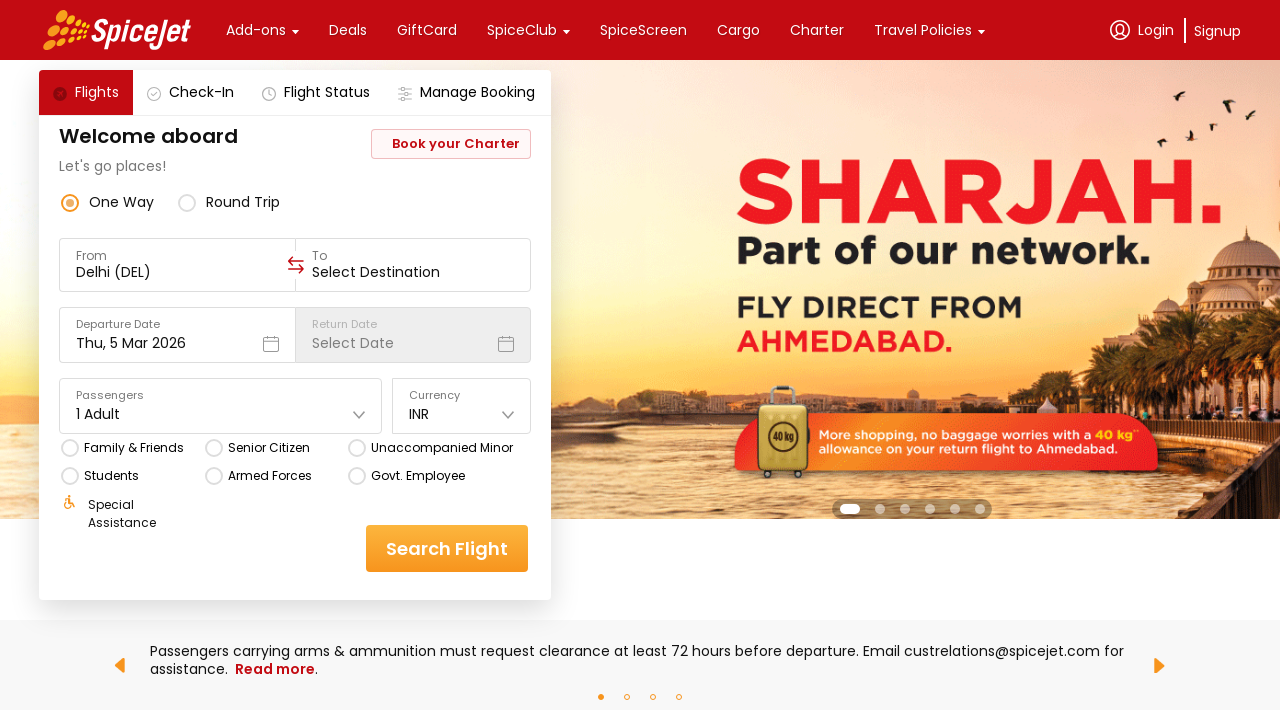

Waited for page to fully load (networkidle state)
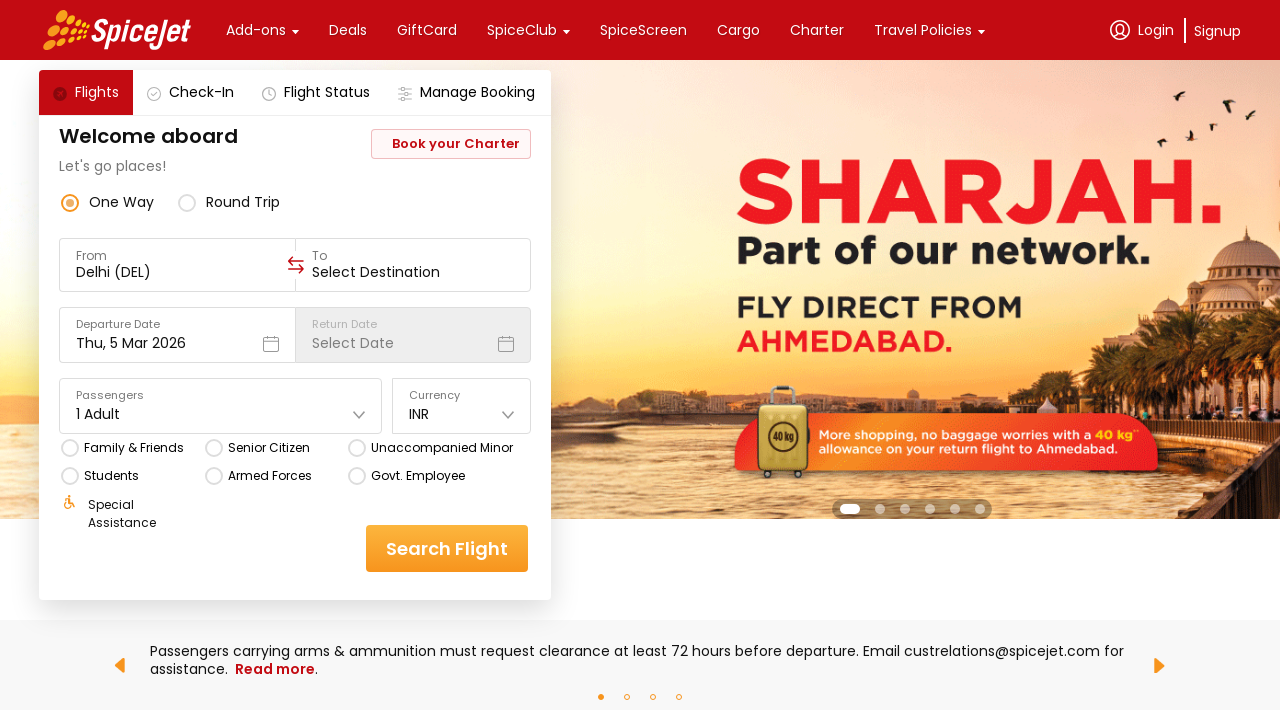

Retrieved all links on the page - found 102 links
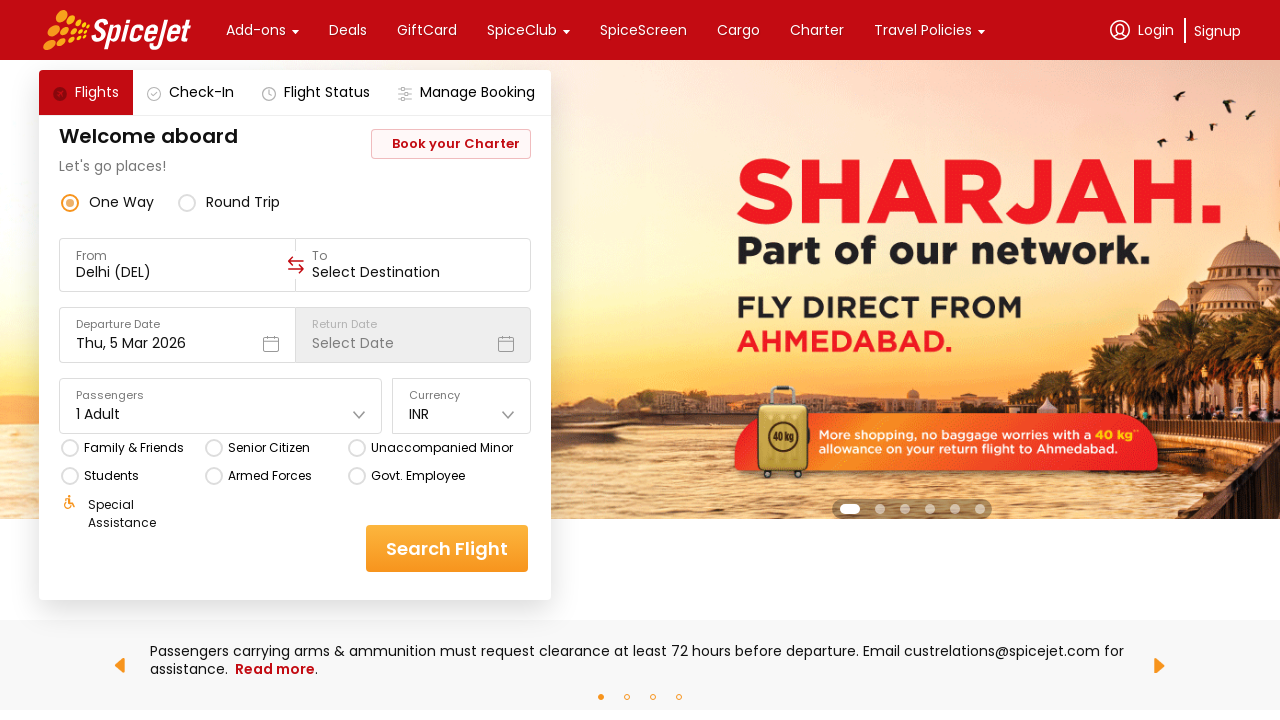

Verified that links are present on the SpiceJet website
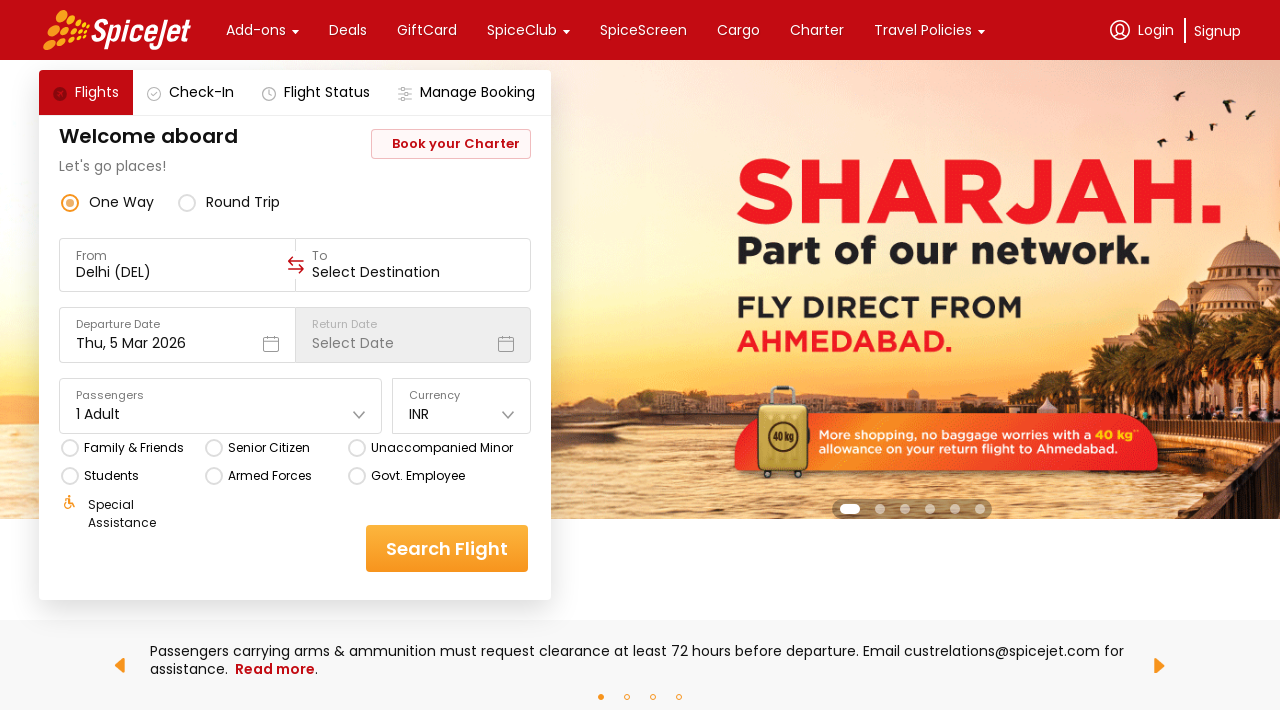

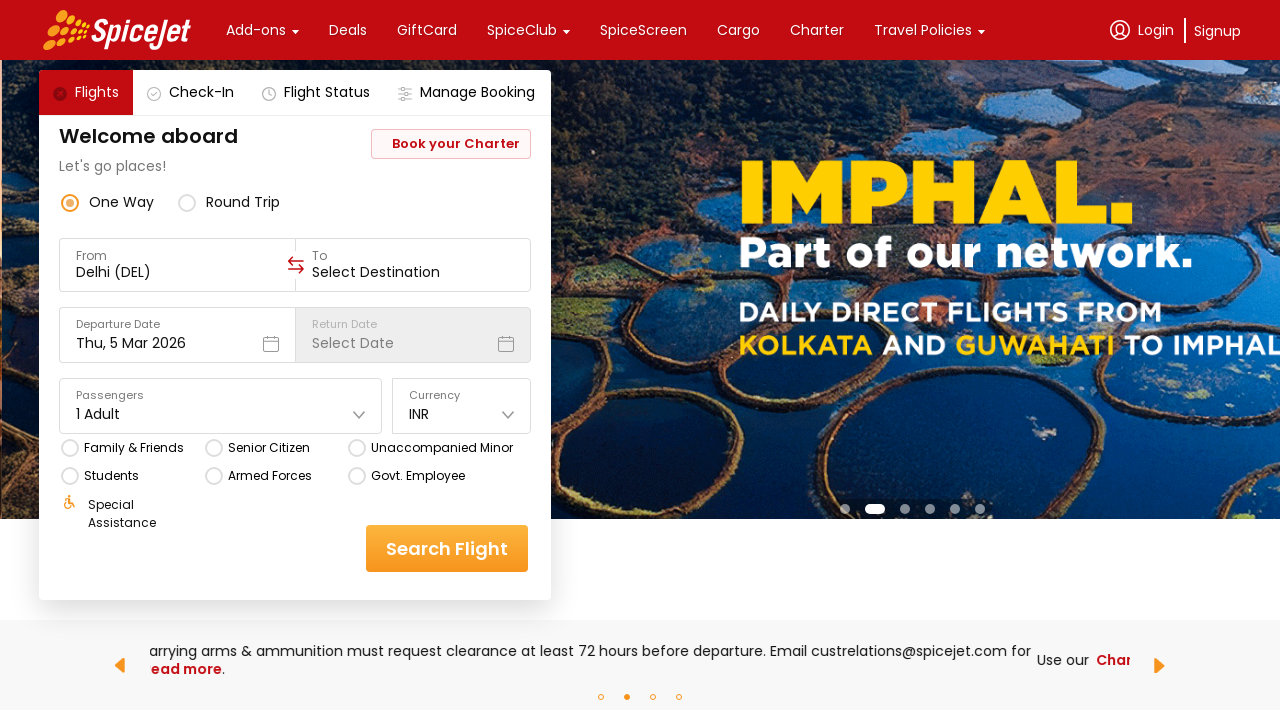